Demonstrates right-click context menu interaction by performing a context click on a designated element

Starting URL: https://swisnl.github.io/jQuery-contextMenu/demo.html

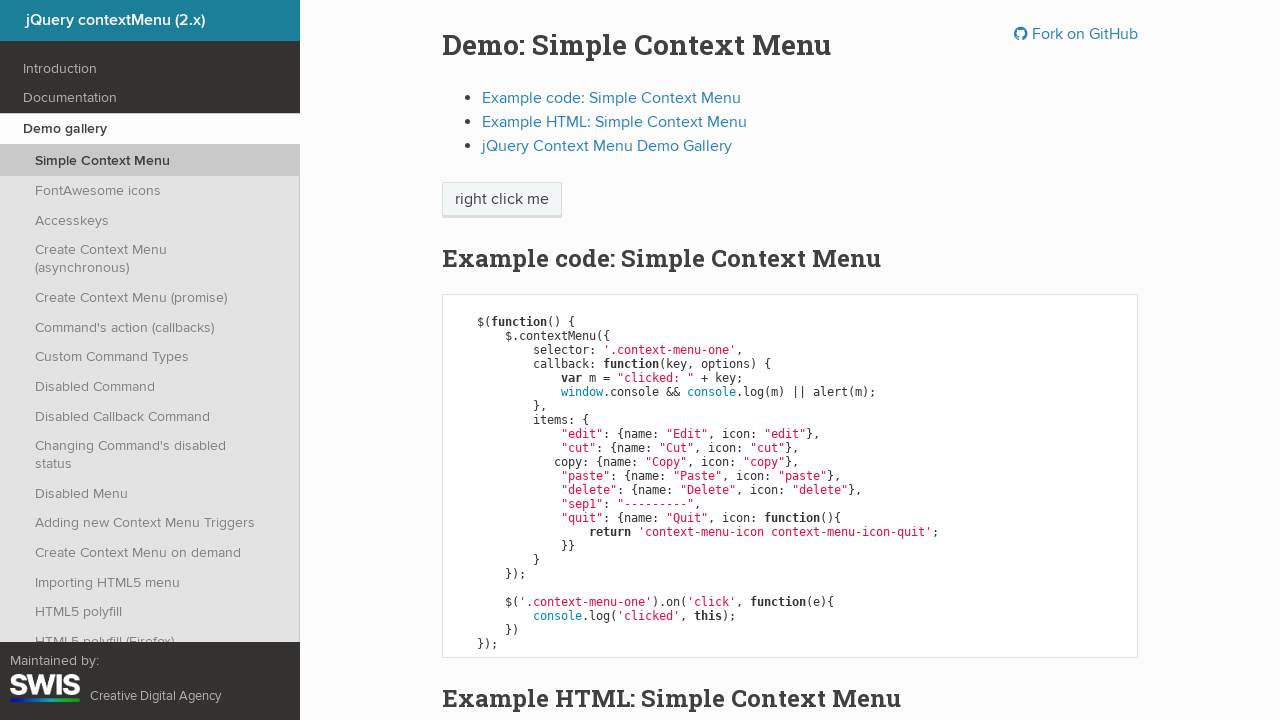

Performed right-click context menu interaction on 'right click me' element at (502, 200) on text=right click me
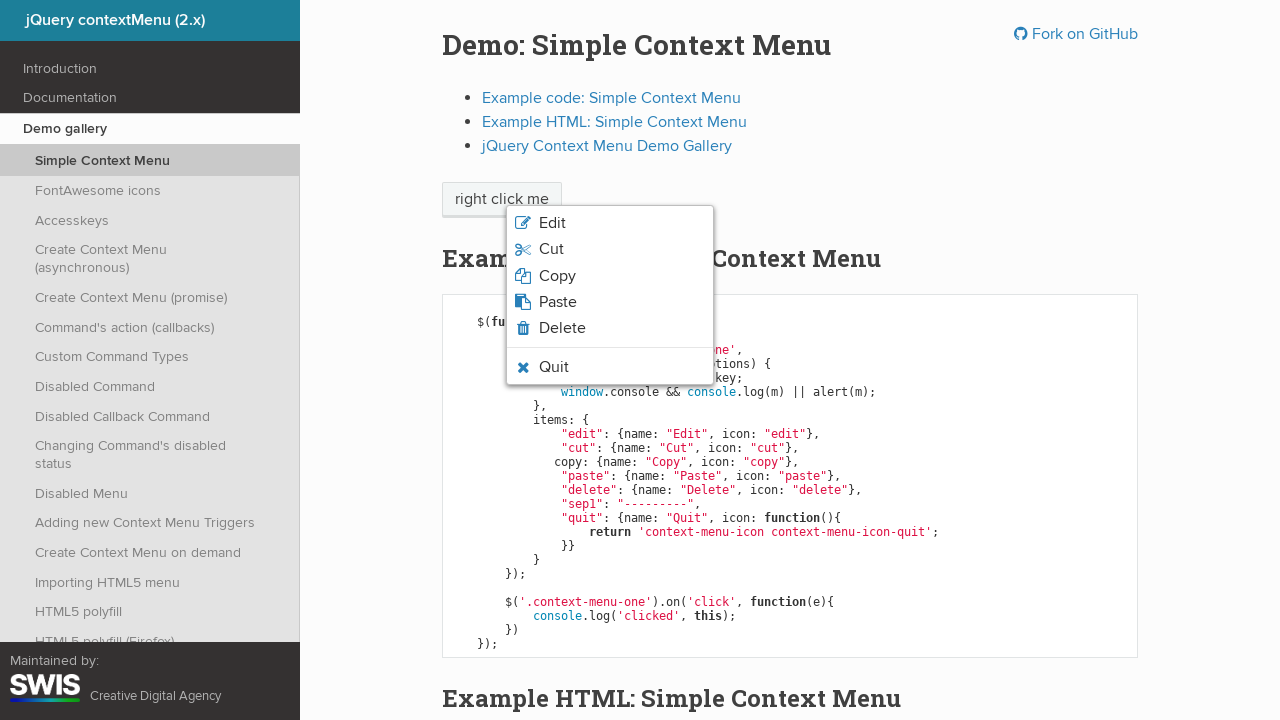

Waited for context menu to appear
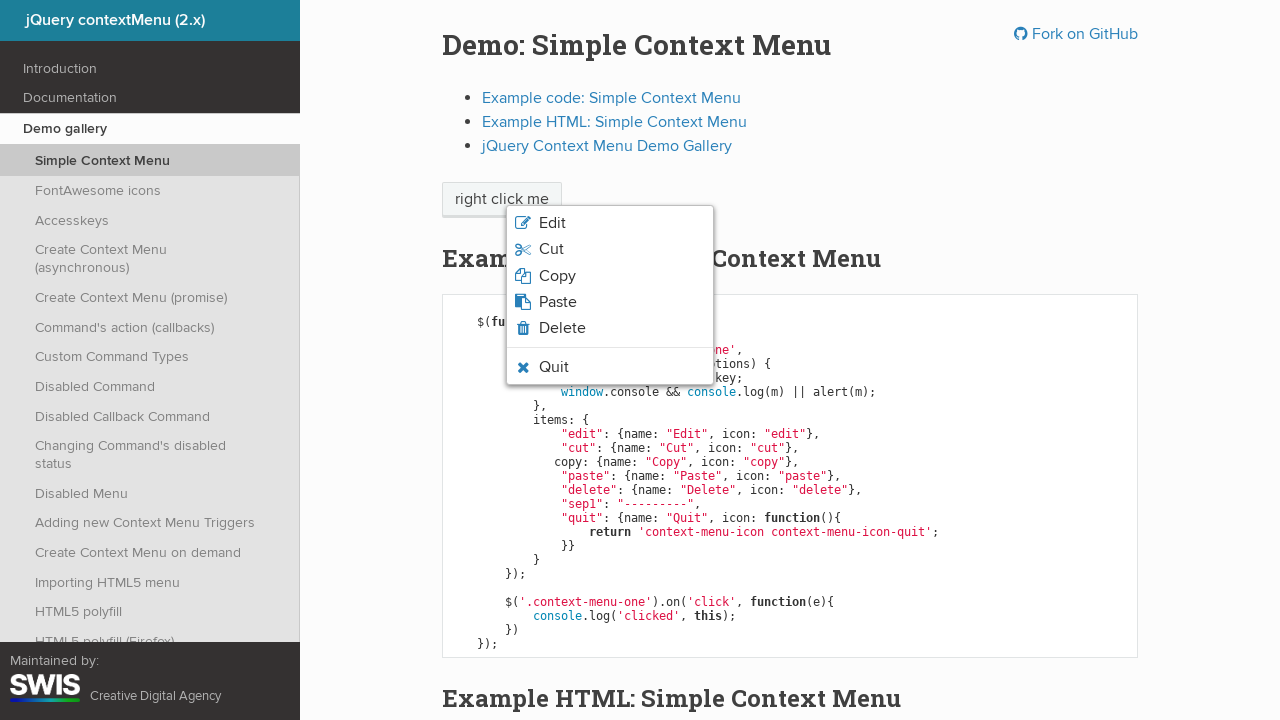

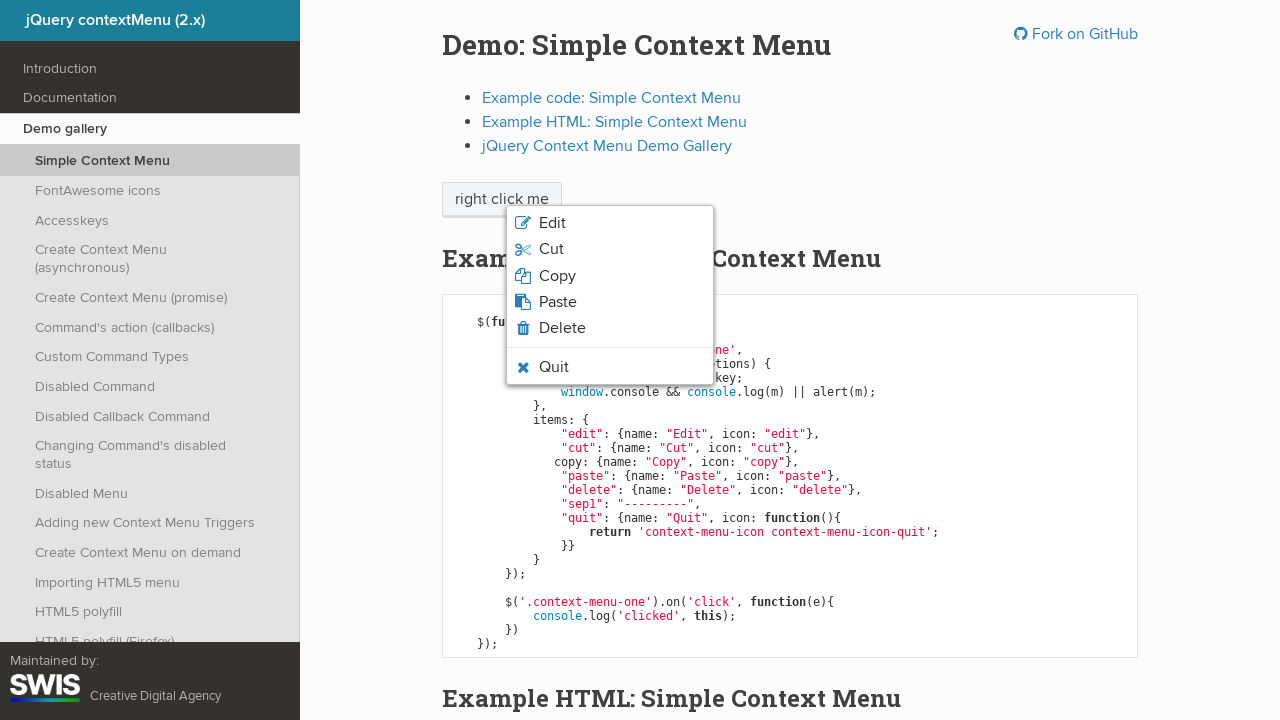